Tests double-click functionality by performing a double-click action on a button element

Starting URL: https://omayo.blogspot.com/

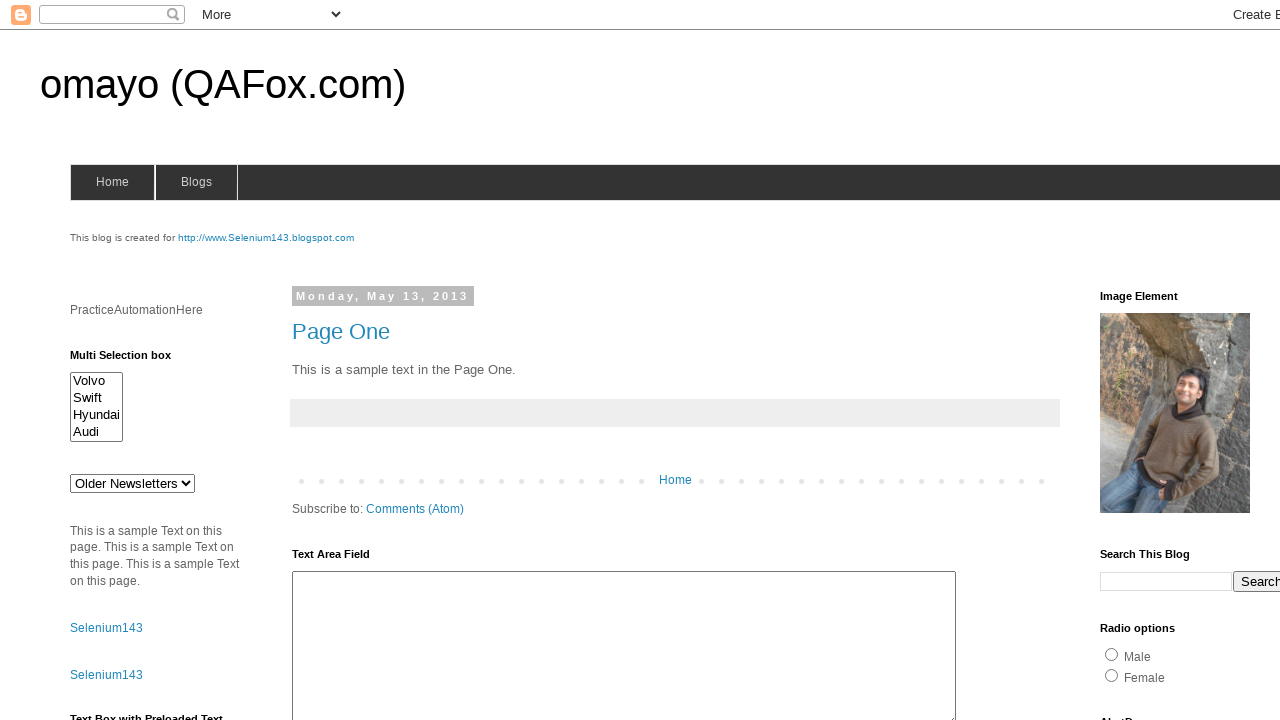

Located the double-click target button
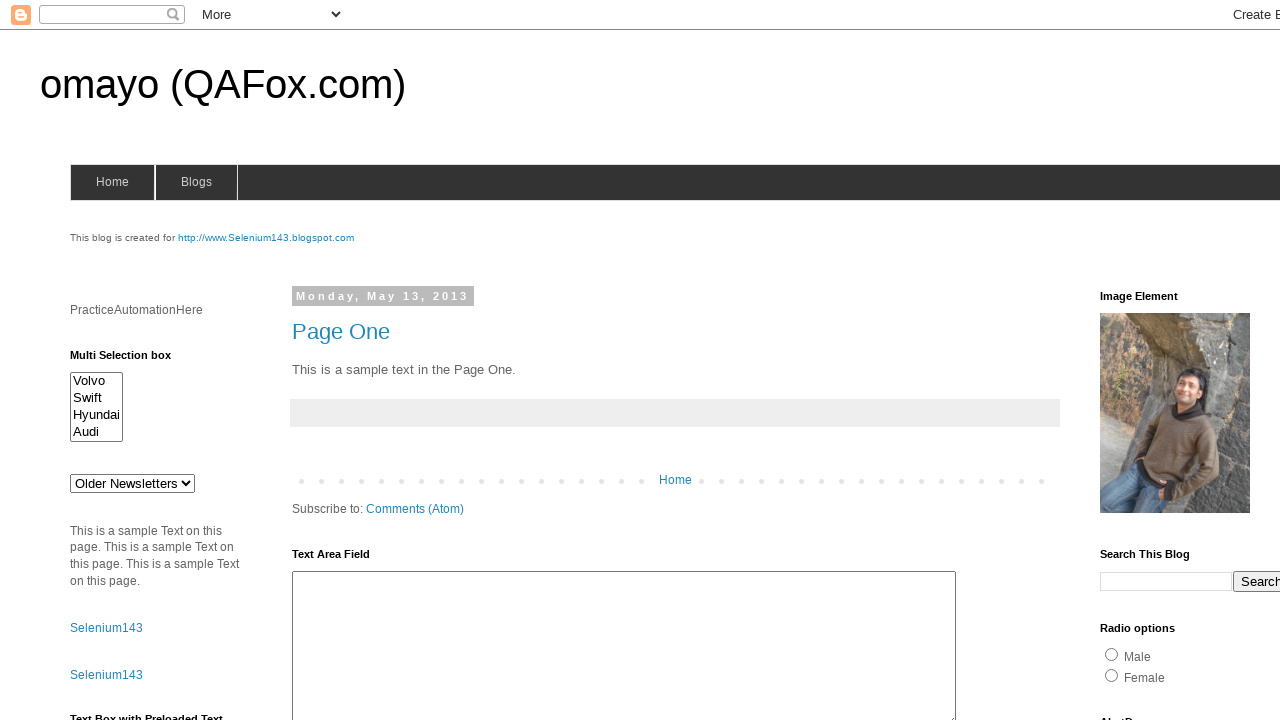

Performed double-click action on the target button at (129, 365) on xpath=//button[text() = ' Double click Here   ']
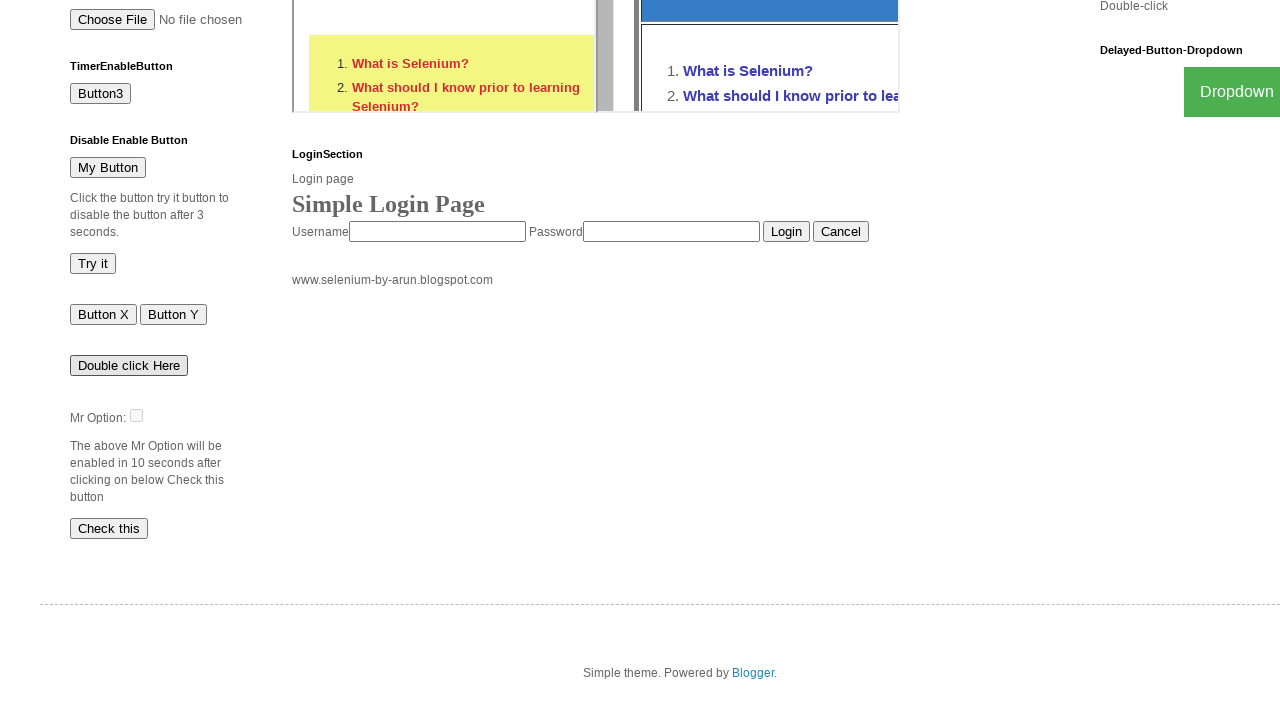

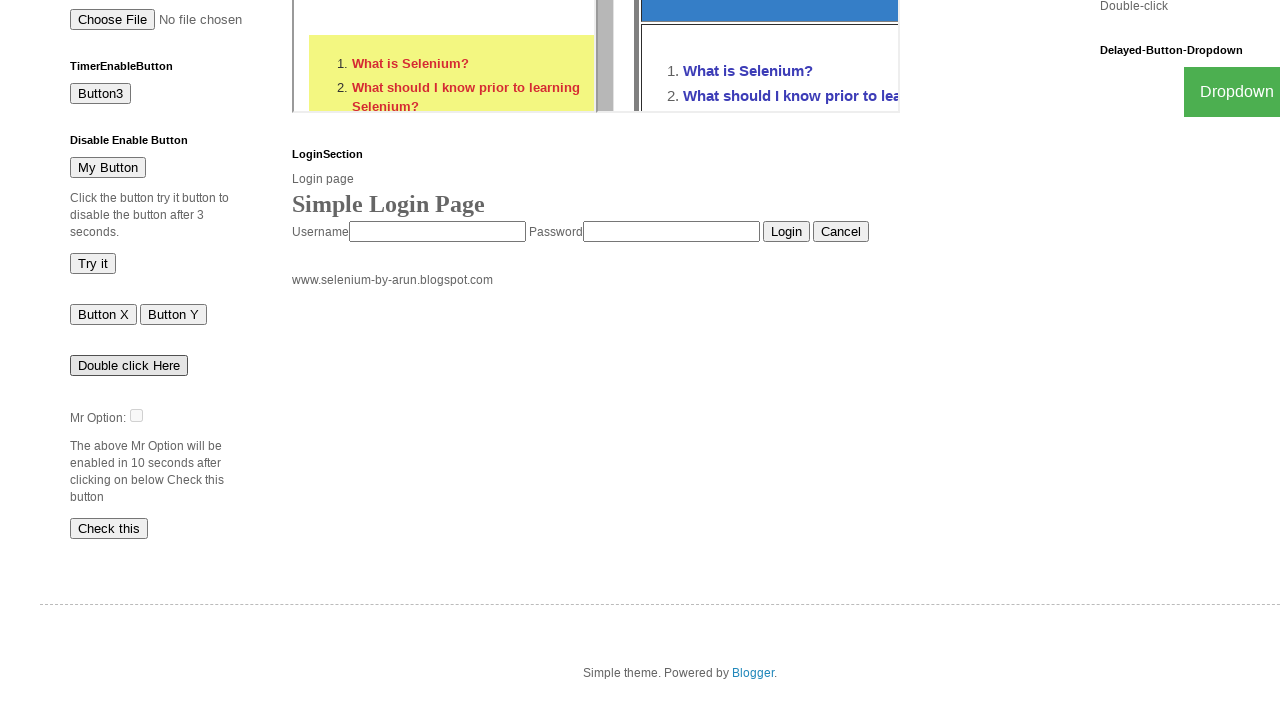